Tests adding specific products to cart on an e-commerce practice site by searching for products named "Cucumber" and "Brocolli" and clicking their ADD TO CART buttons.

Starting URL: https://rahulshettyacademy.com/seleniumPractise/

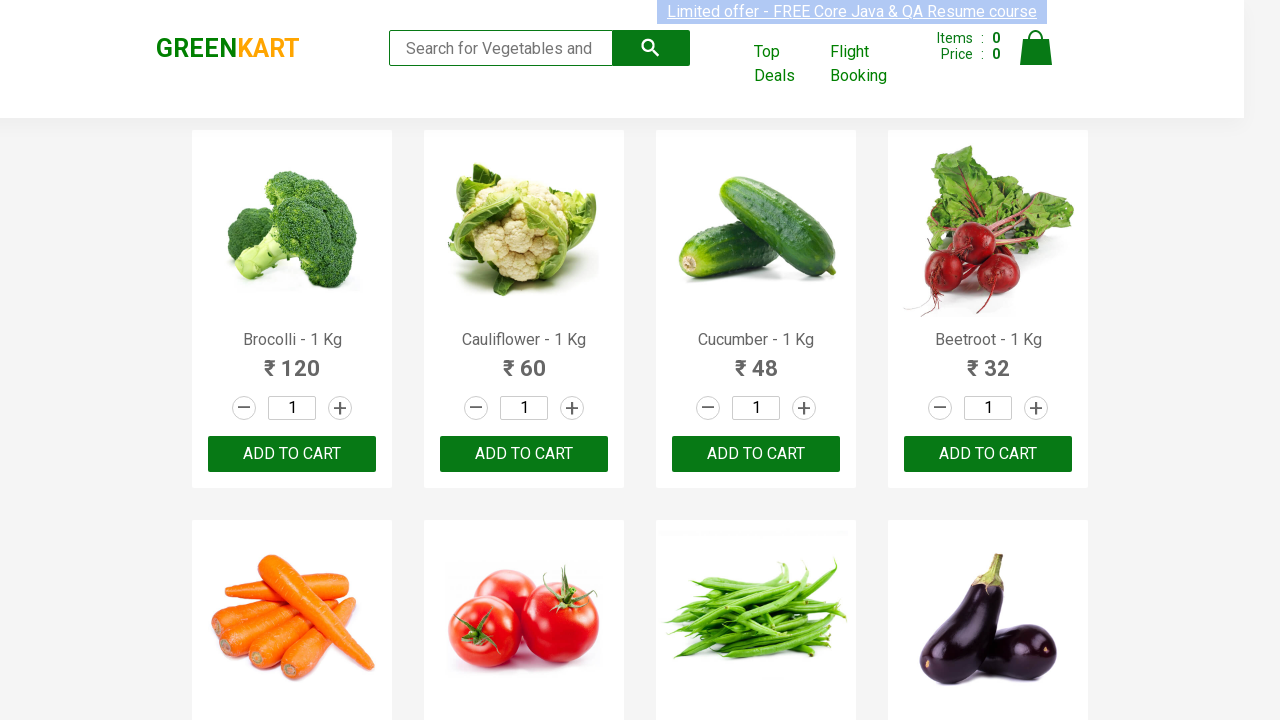

Waited for product names to load on the page
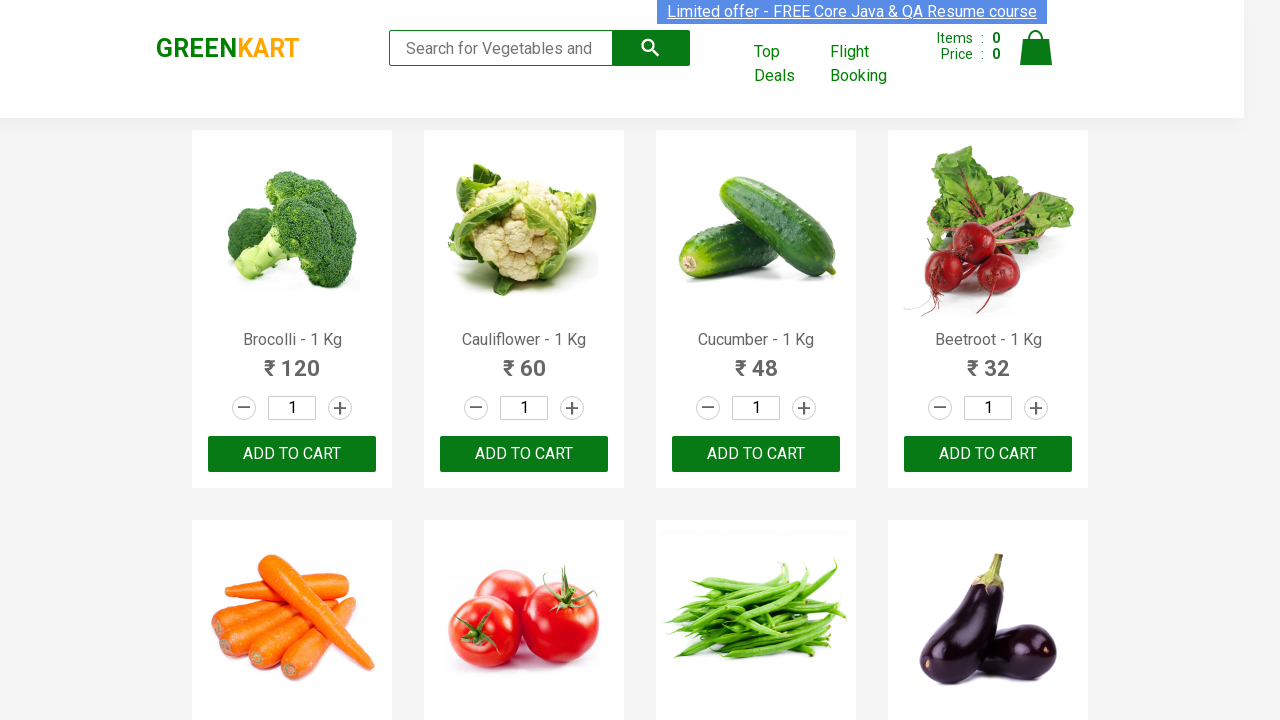

Retrieved all product elements from the page
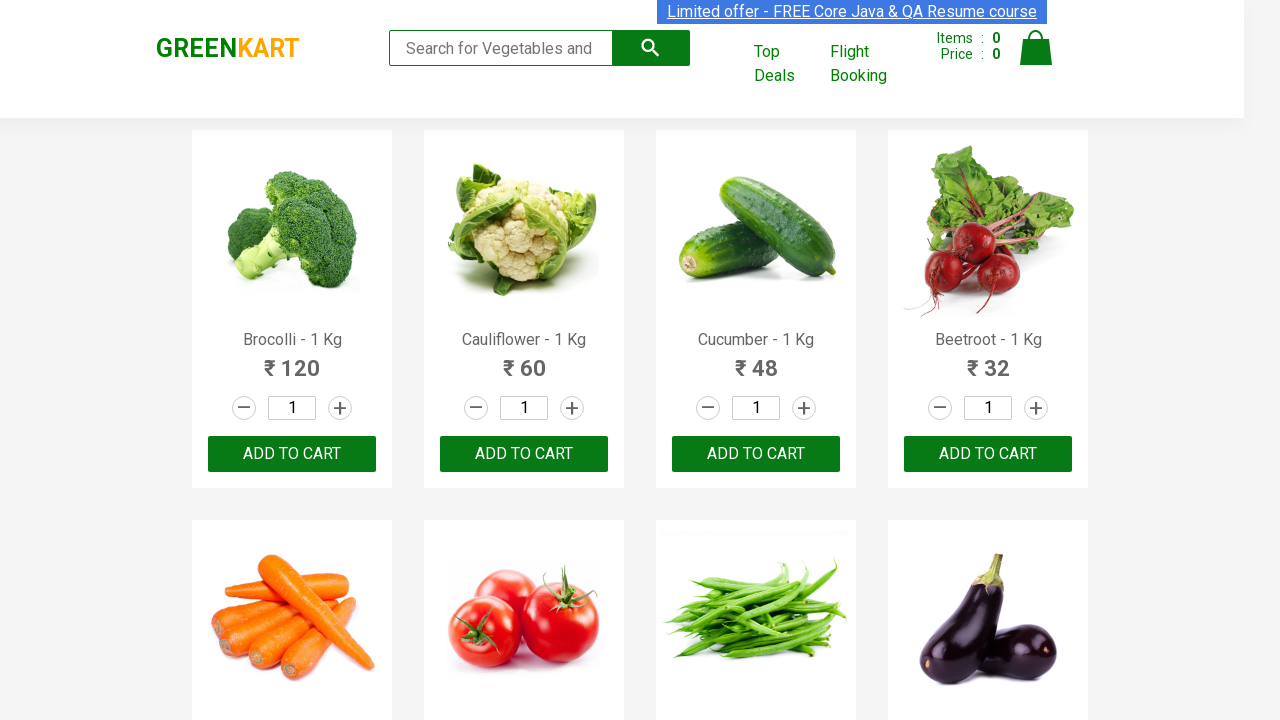

Clicked ADD TO CART button for product: Brocolli at (292, 454) on xpath=//button[text()='ADD TO CART'] >> nth=0
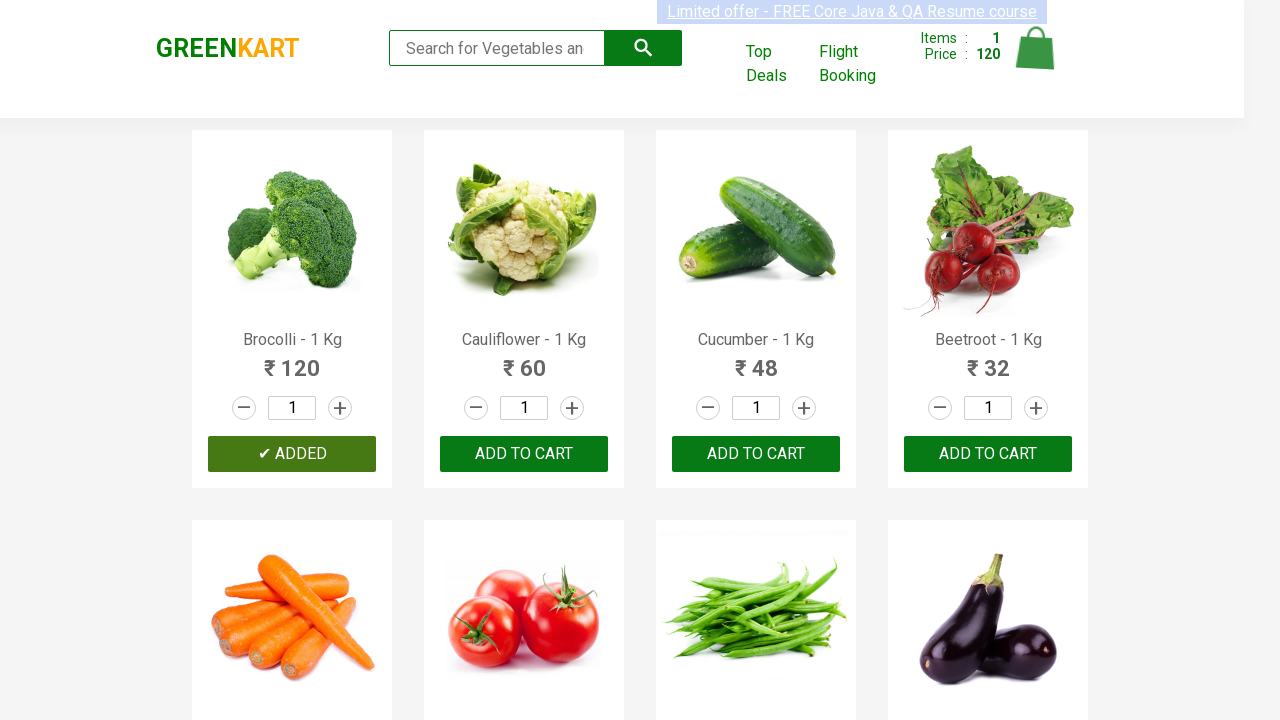

Clicked ADD TO CART button for product: Cucumber at (988, 454) on xpath=//button[text()='ADD TO CART'] >> nth=2
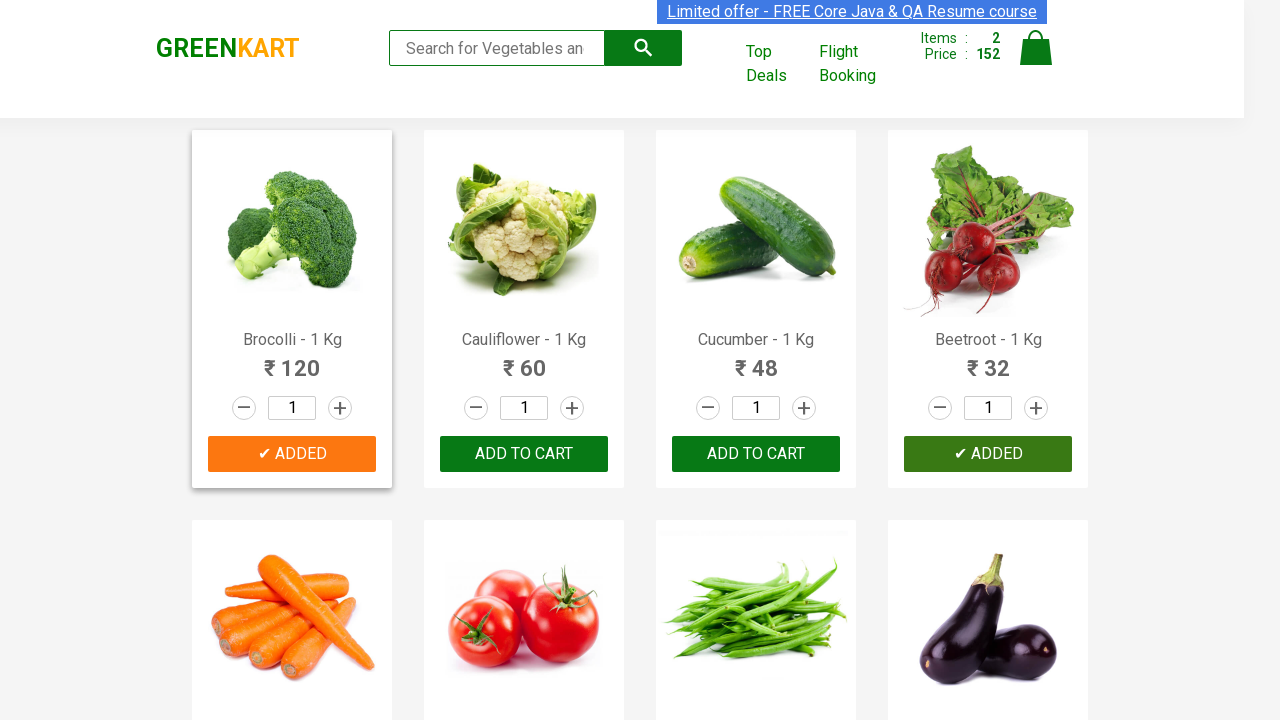

Waited 2 seconds for cart to update
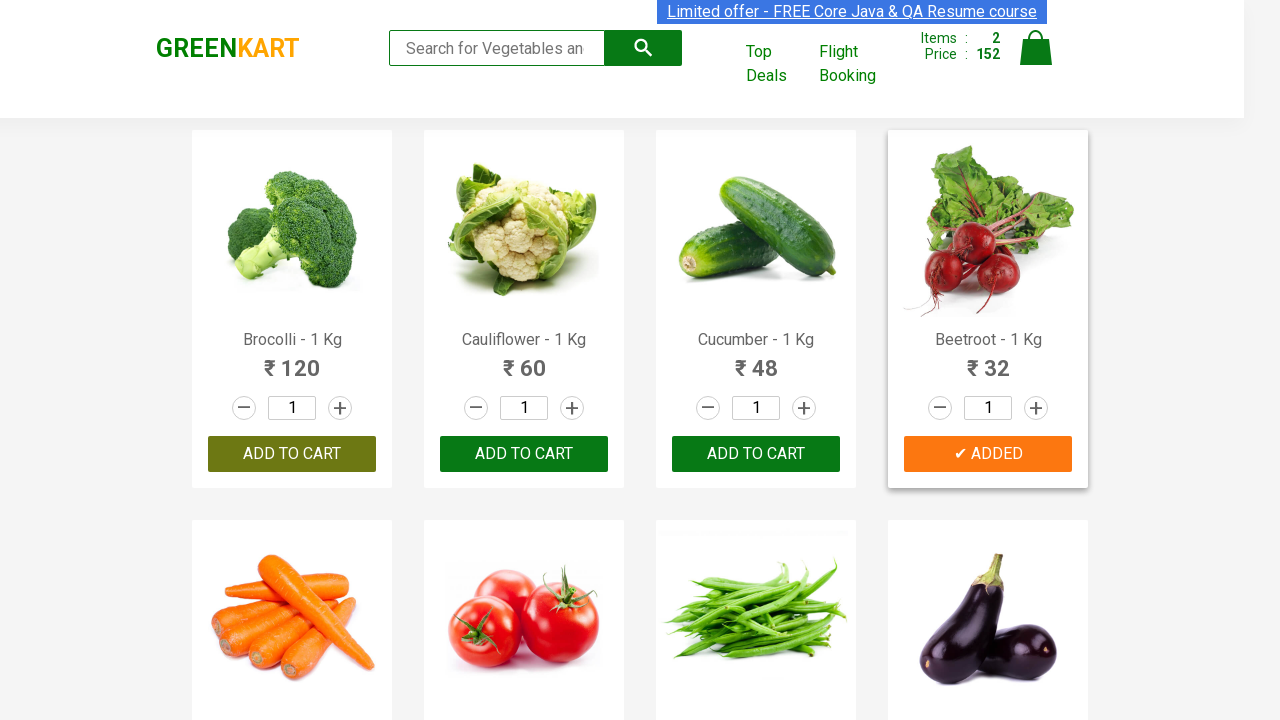

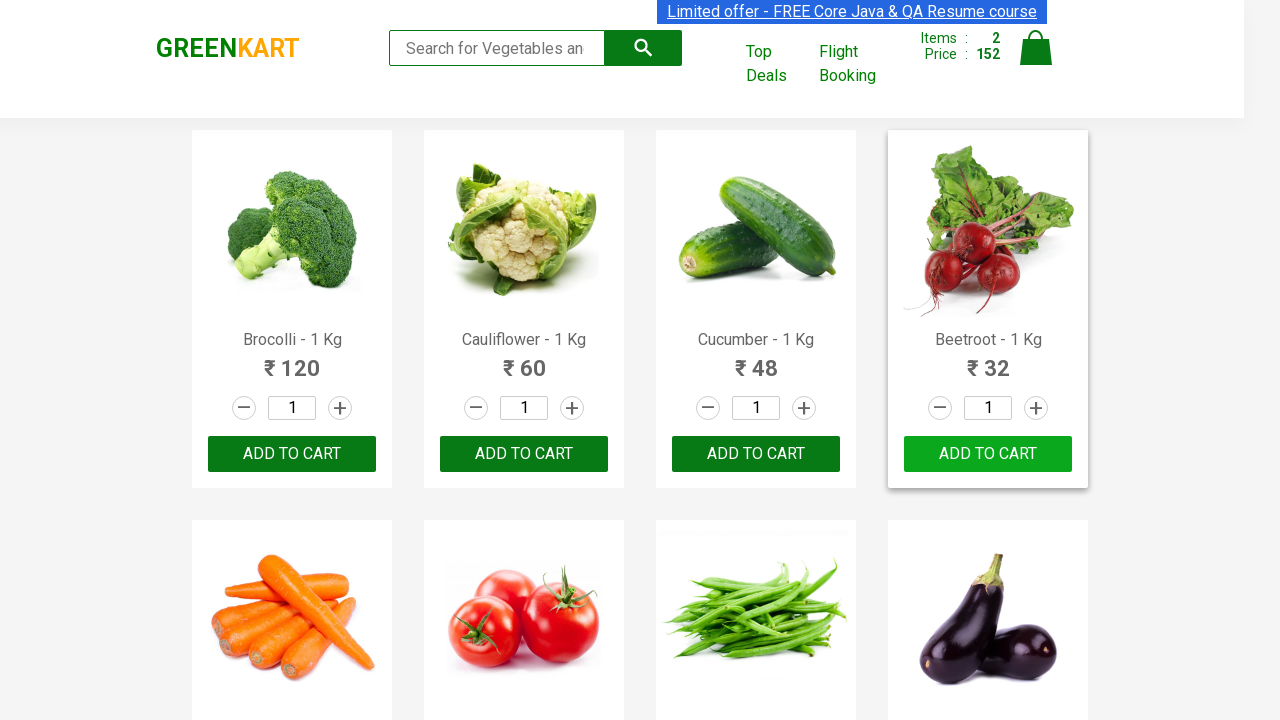